Tests that the currently applied filter link is highlighted with the selected class

Starting URL: https://demo.playwright.dev/todomvc

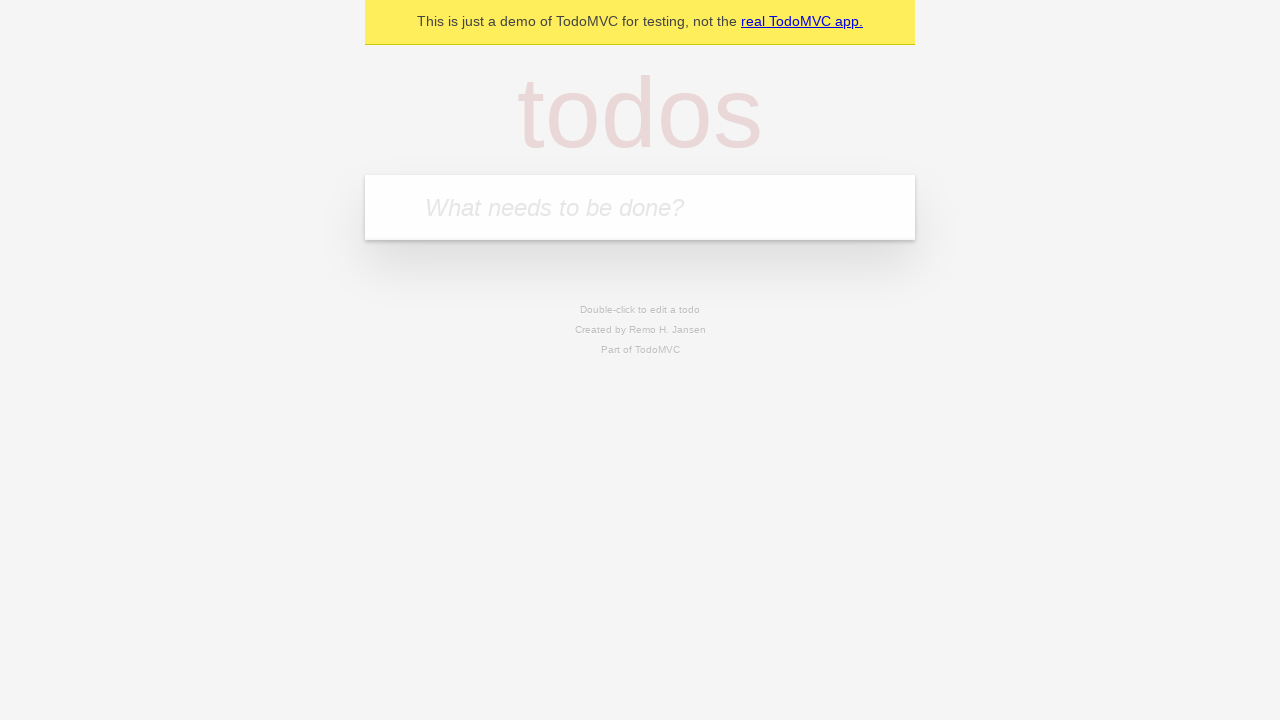

Filled todo input with 'buy some cheese' on internal:attr=[placeholder="What needs to be done?"i]
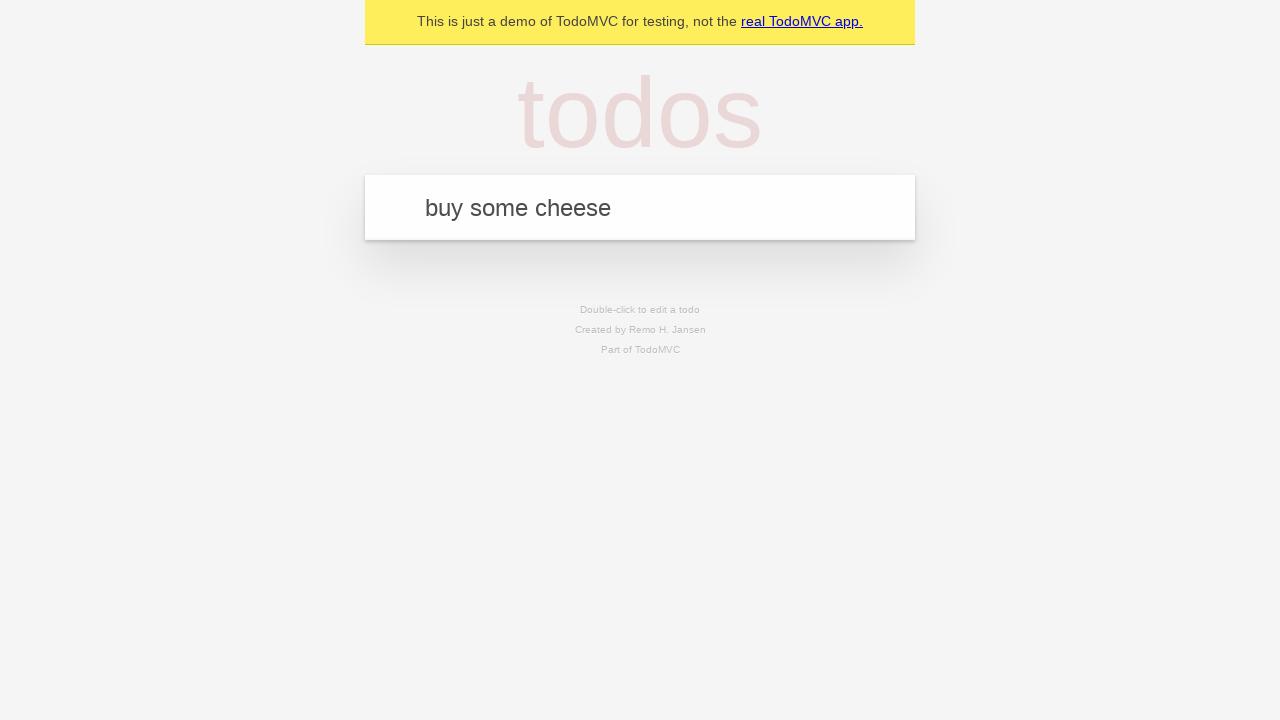

Pressed Enter to add first todo on internal:attr=[placeholder="What needs to be done?"i]
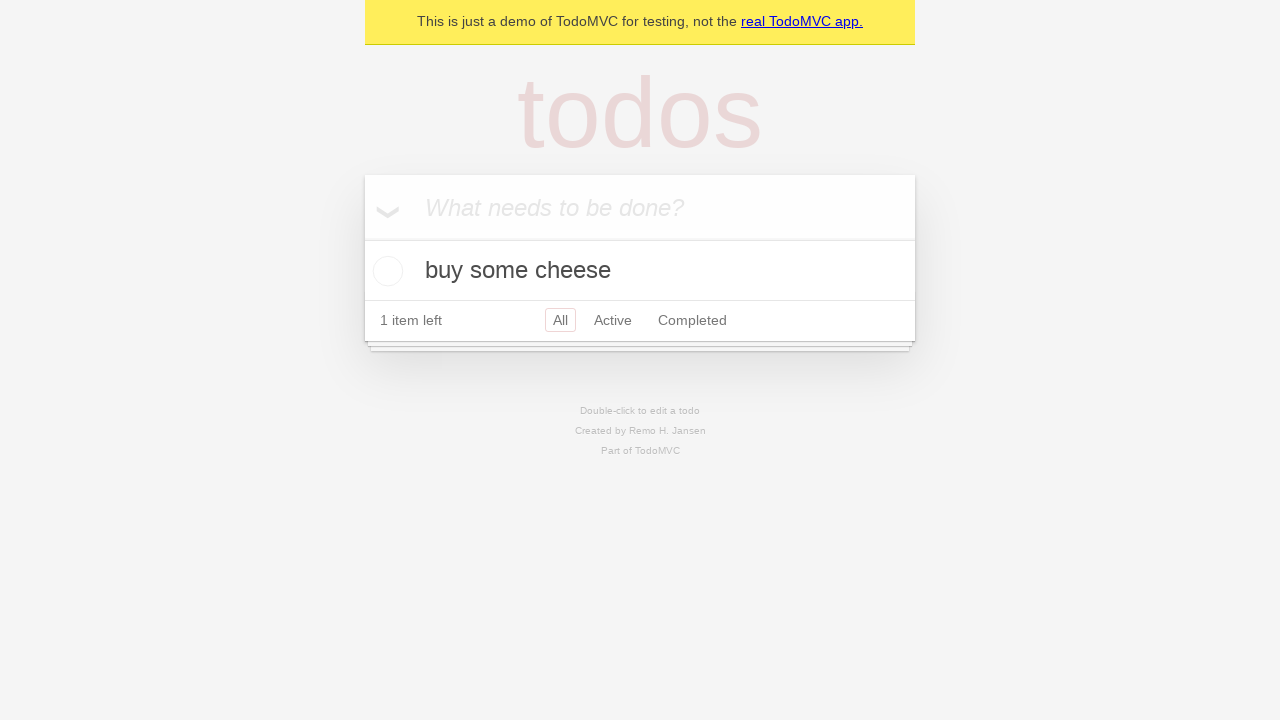

Filled todo input with 'feed the cat' on internal:attr=[placeholder="What needs to be done?"i]
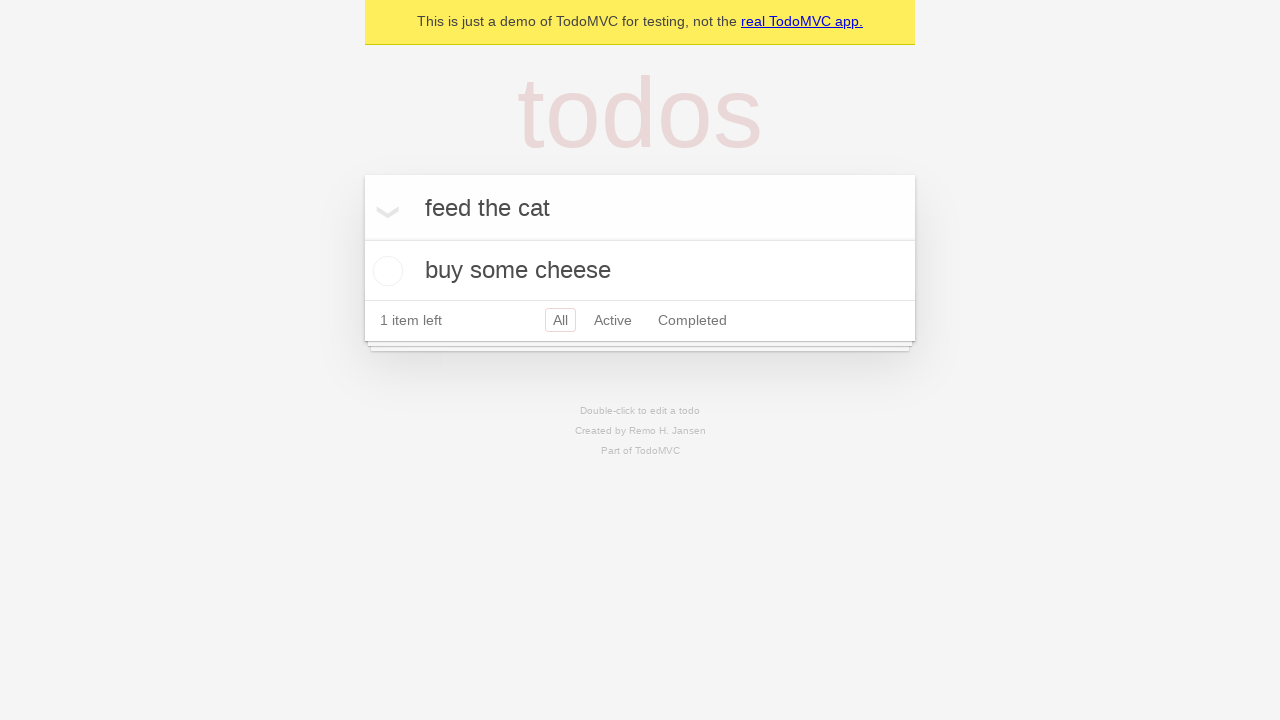

Pressed Enter to add second todo on internal:attr=[placeholder="What needs to be done?"i]
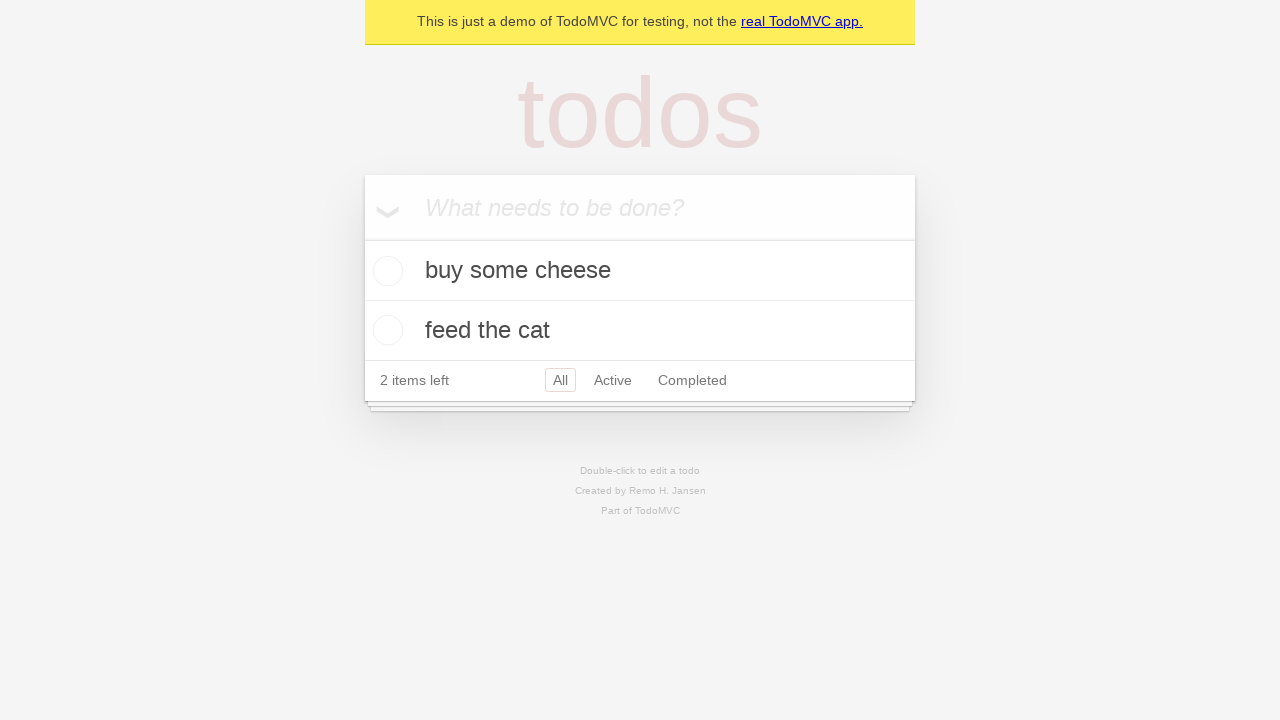

Filled todo input with 'book a doctors appointment' on internal:attr=[placeholder="What needs to be done?"i]
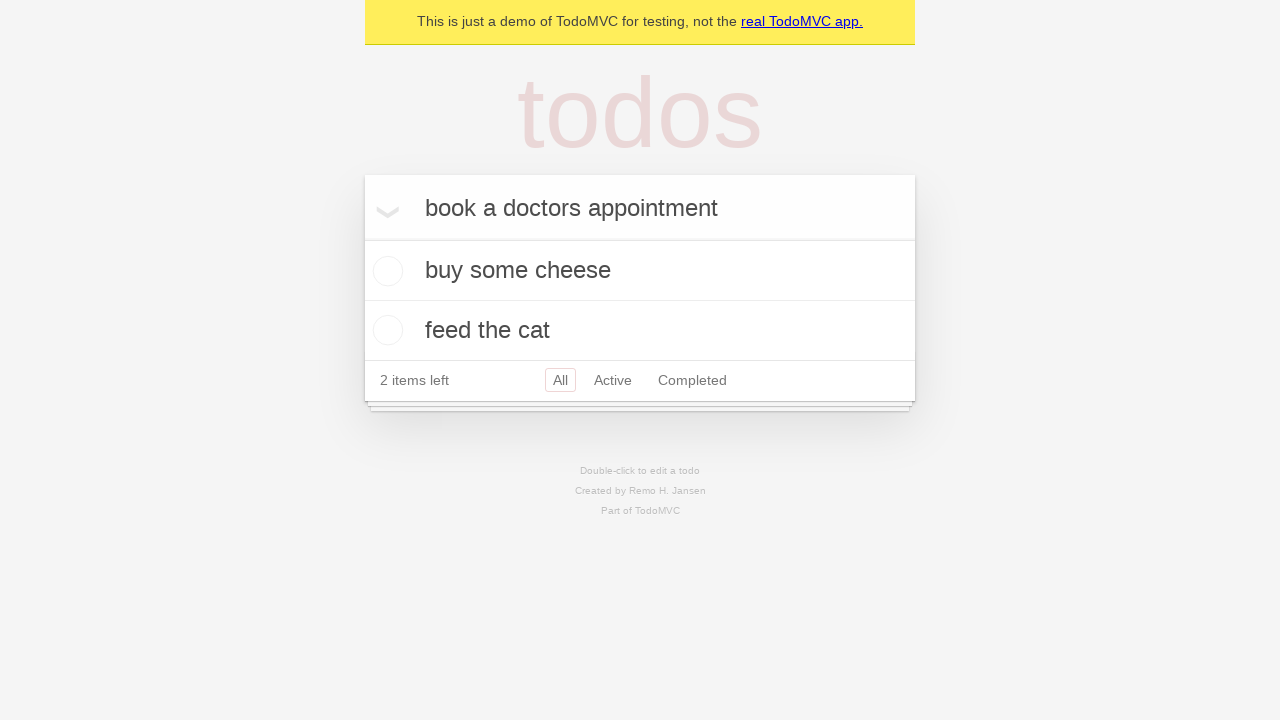

Pressed Enter to add third todo on internal:attr=[placeholder="What needs to be done?"i]
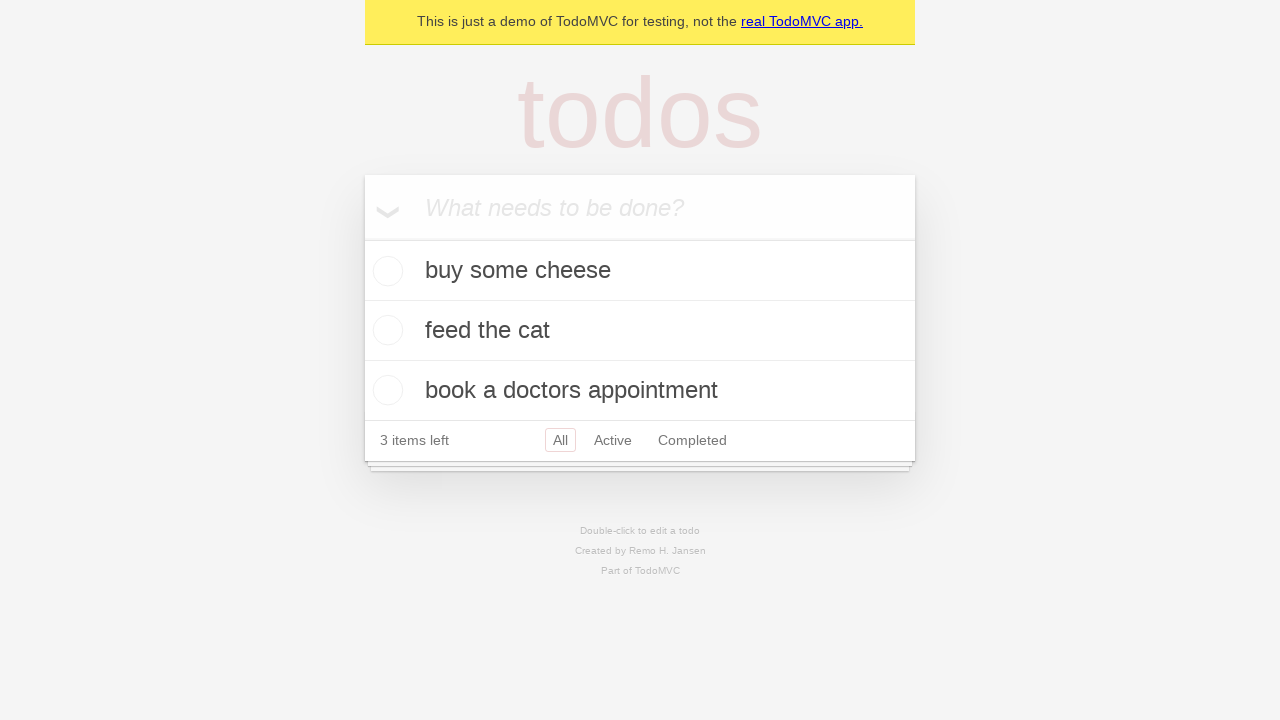

Clicked Active filter link at (613, 440) on internal:role=link[name="Active"i]
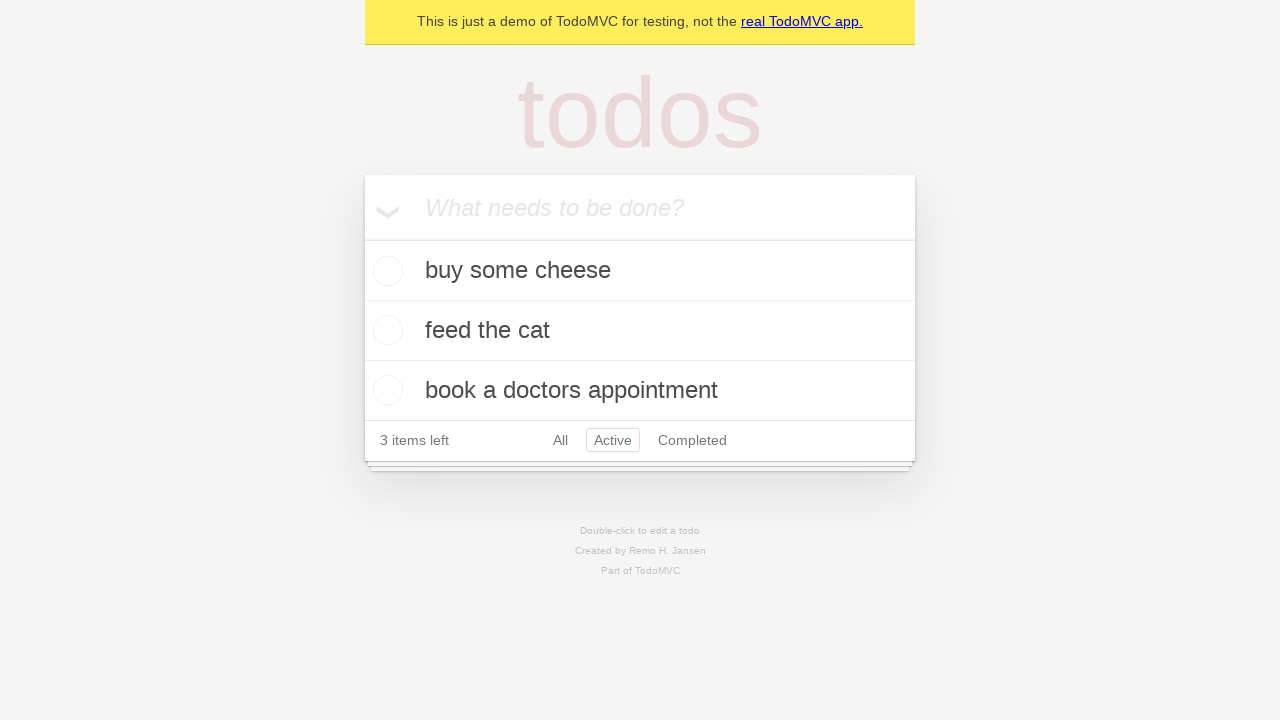

Clicked Completed filter link and verified it is highlighted with selected class at (692, 440) on internal:role=link[name="Completed"i]
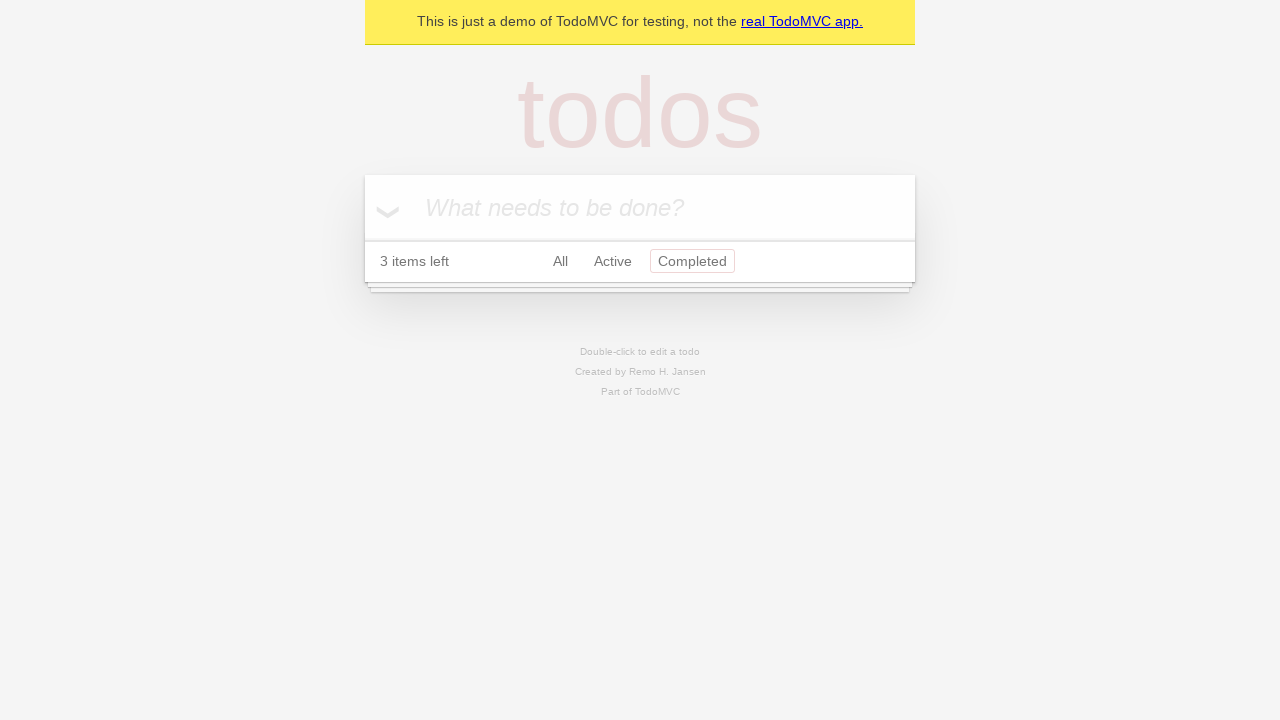

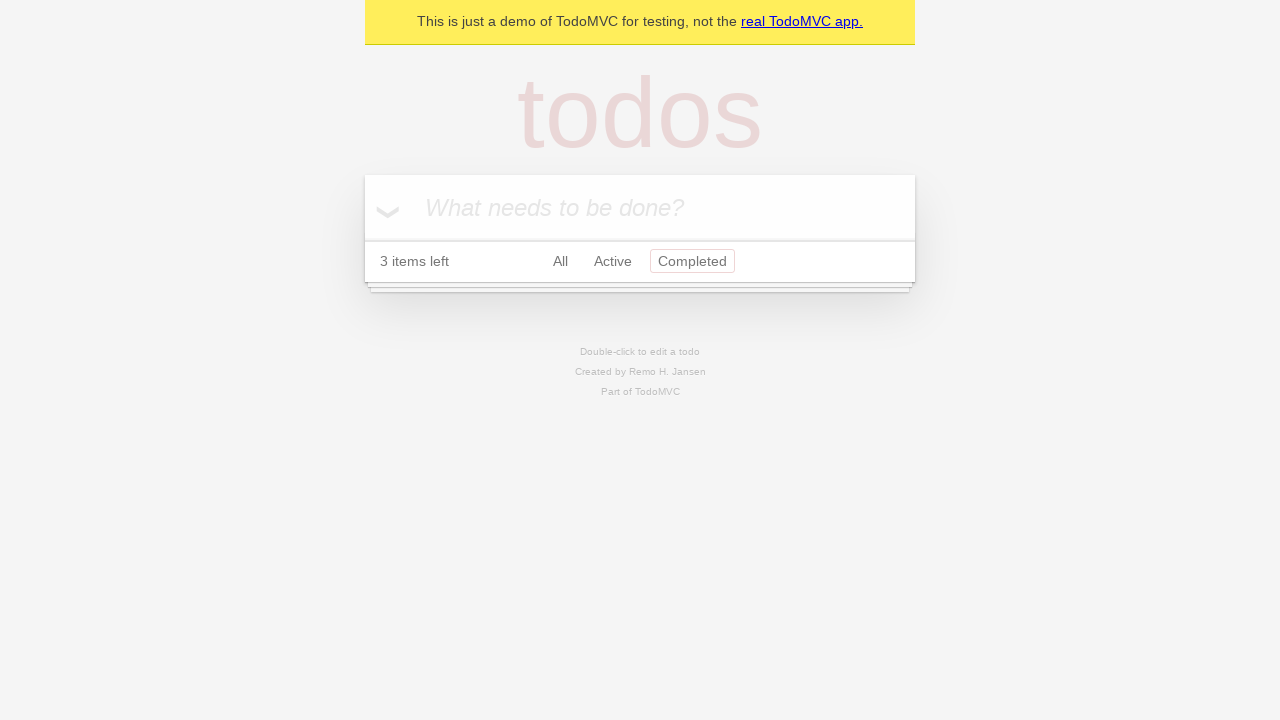